Tests explicit wait with visibility condition on a dynamically loaded element after clicking the Start button

Starting URL: https://the-internet.herokuapp.com/dynamic_loading/2

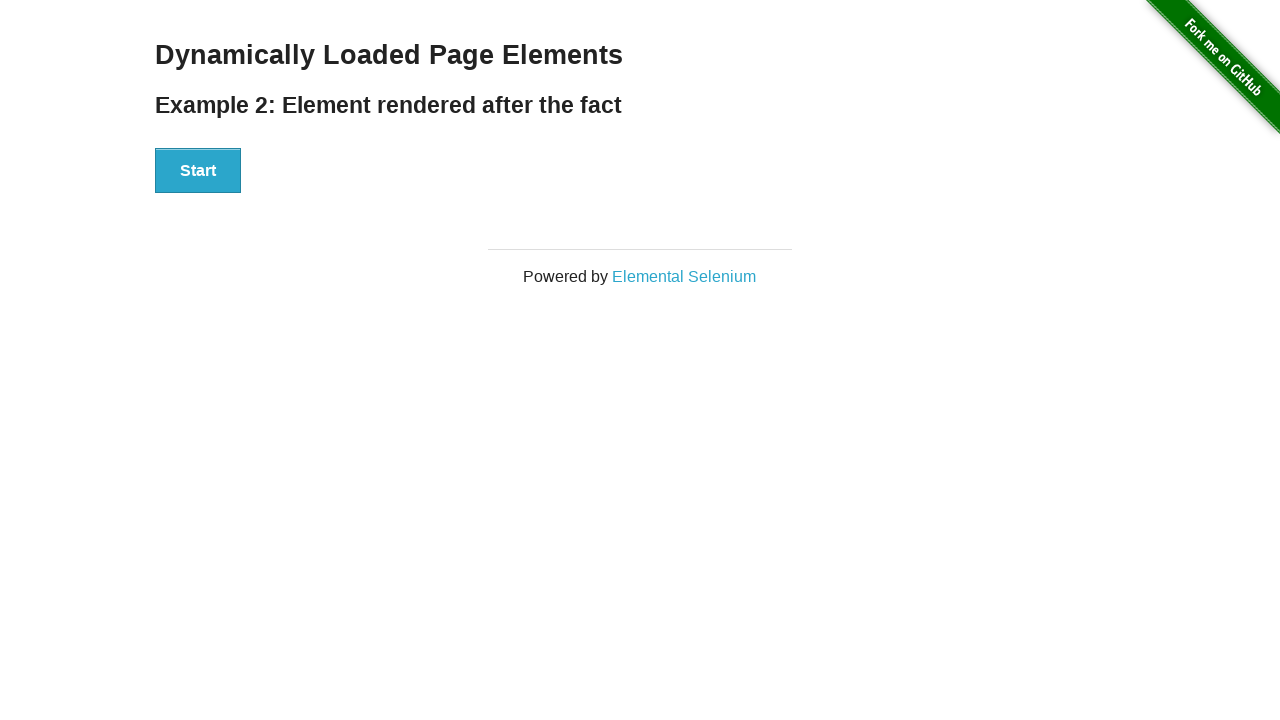

Clicked the Start button to trigger dynamic loading at (198, 171) on xpath=//button[text()='Start']
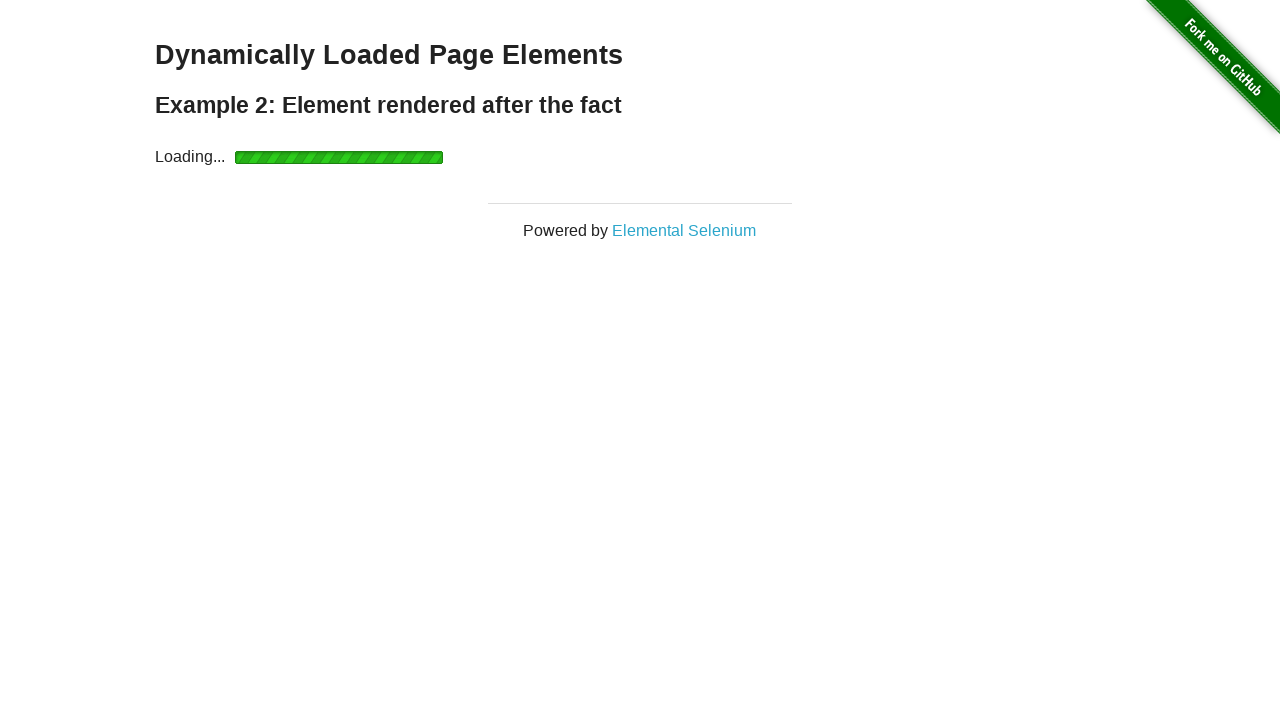

Explicit wait completed: Hello World! element is now visible
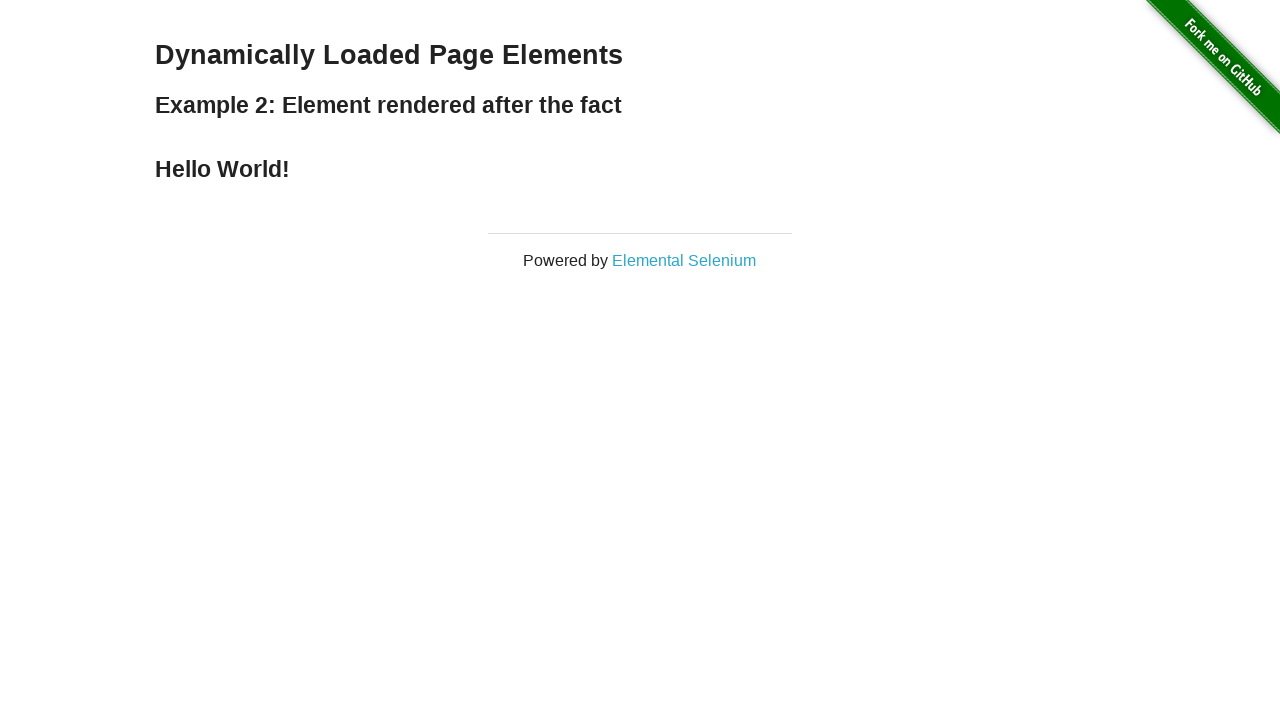

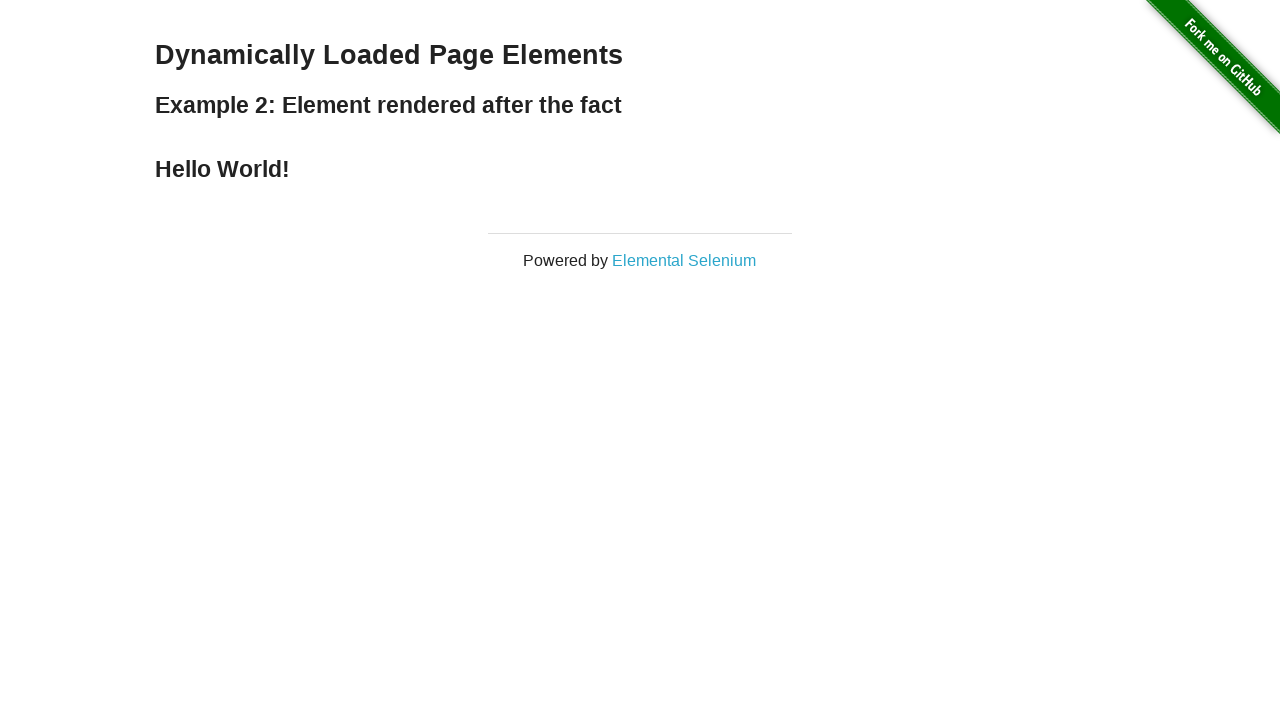